Tests clicking on radio buttons by selecting the "Milk" and "Water" options on an HTML forms demo page

Starting URL: http://echoecho.com/htmlforms10.htm

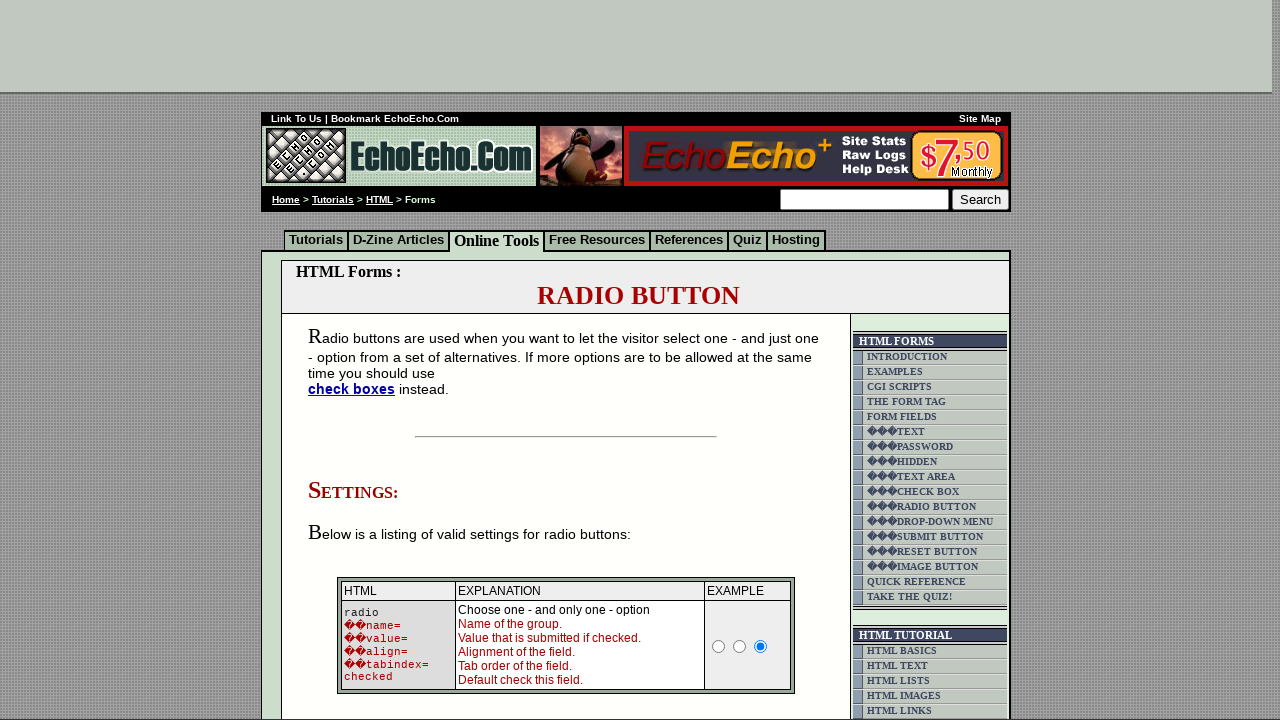

Clicked the 'Milk' radio button at (356, 360) on input[value='Milk']
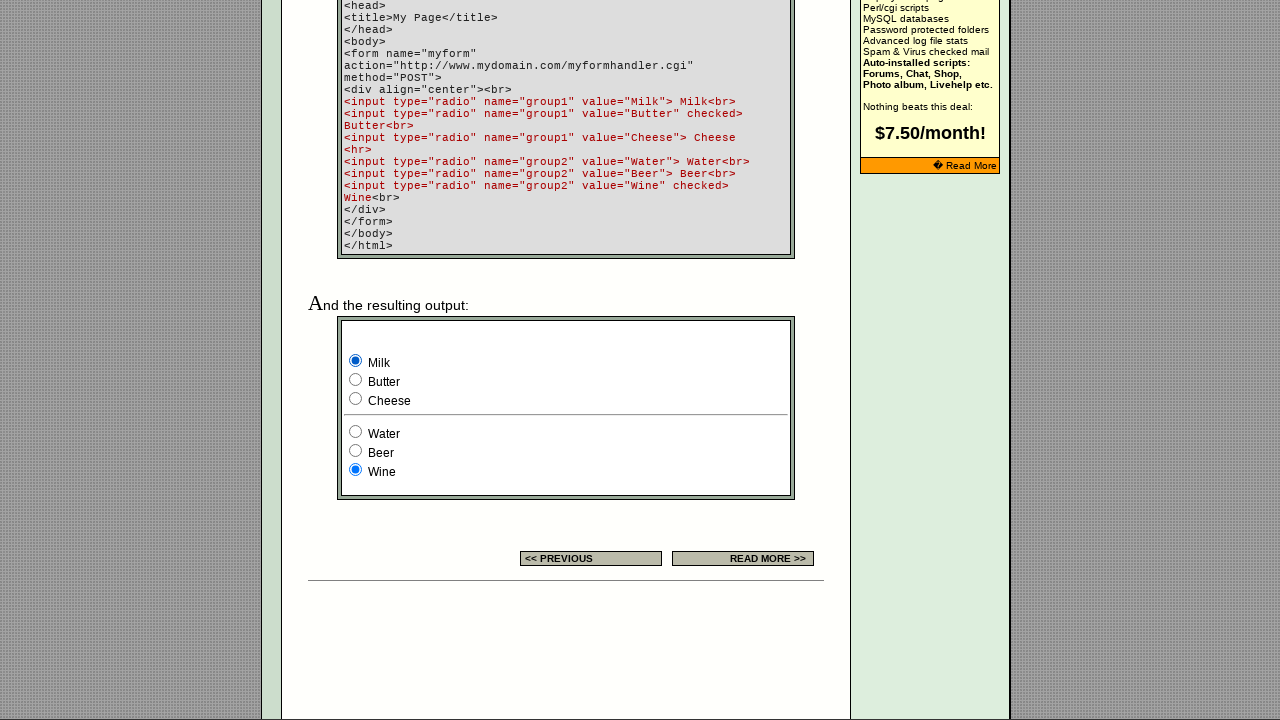

Clicked the 'Water' radio button at (356, 432) on input[value='Water']
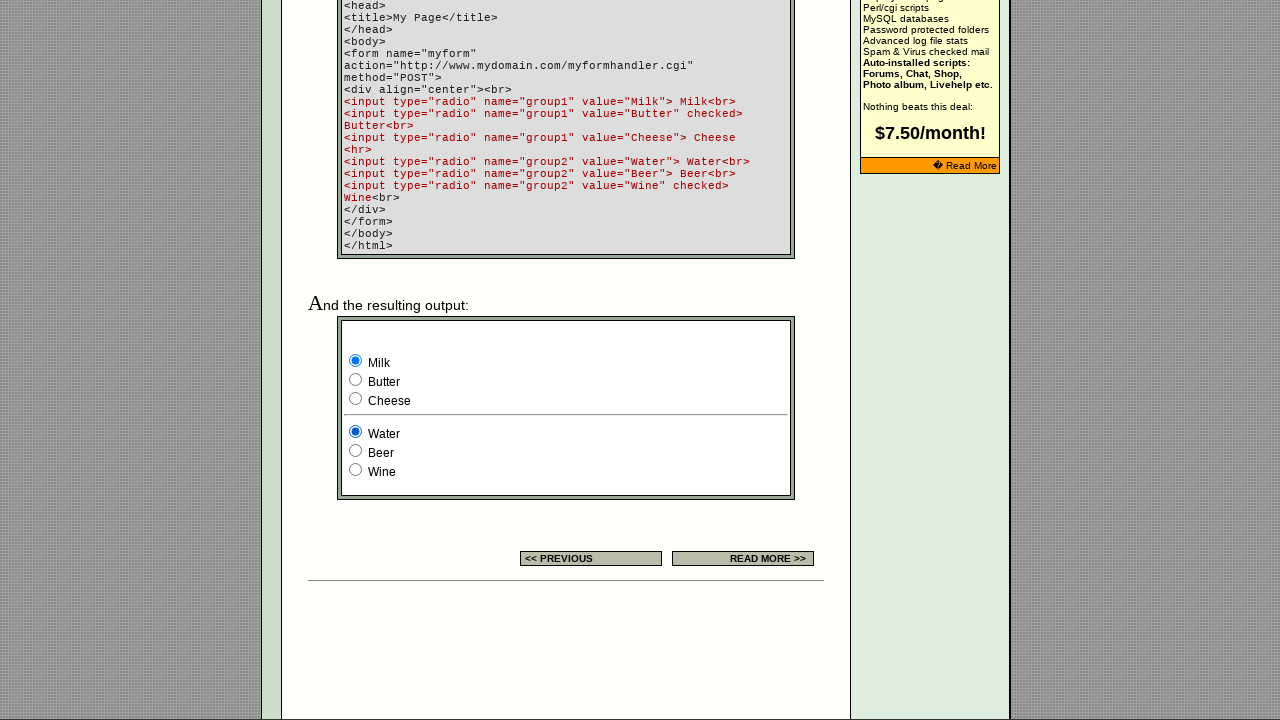

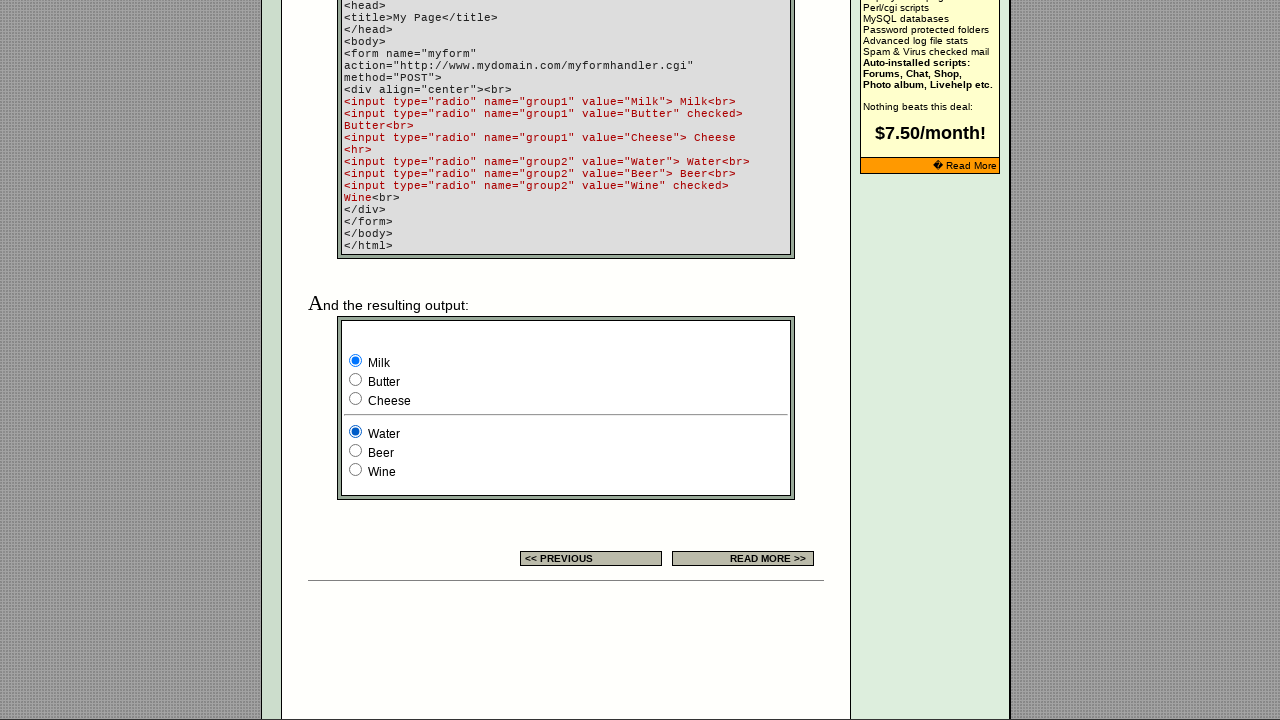